Tests handling a confirm JavaScript alert by clicking a button to trigger it and accepting the confirmation

Starting URL: https://v1.training-support.net/selenium/javascript-alerts

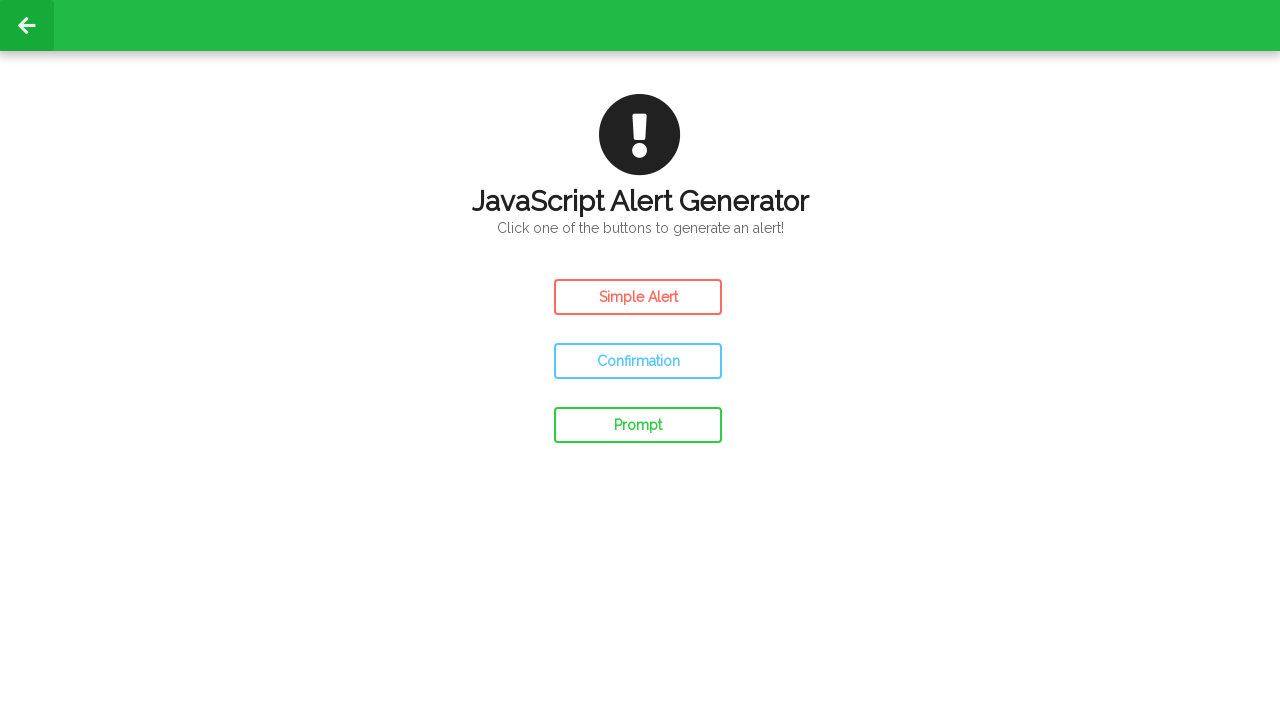

Set up dialog handler to accept confirmation alerts
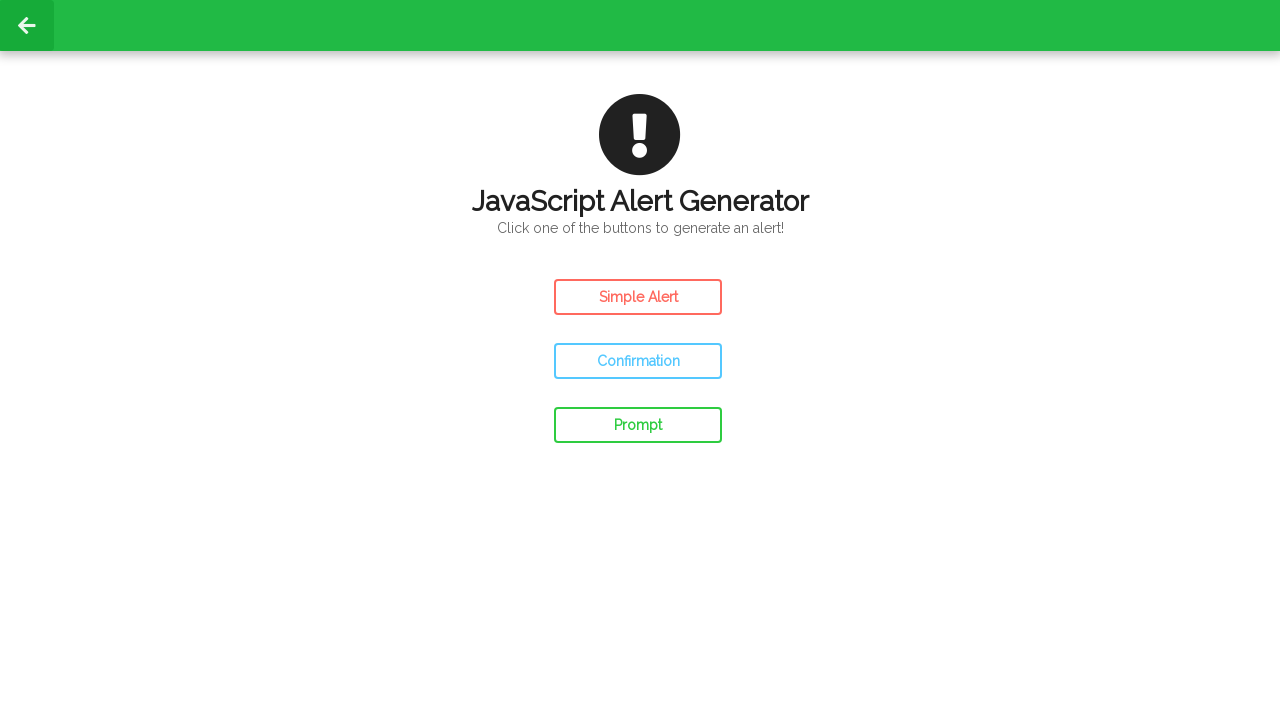

Clicked the Confirm Alert button to trigger JavaScript alert at (638, 361) on #confirm
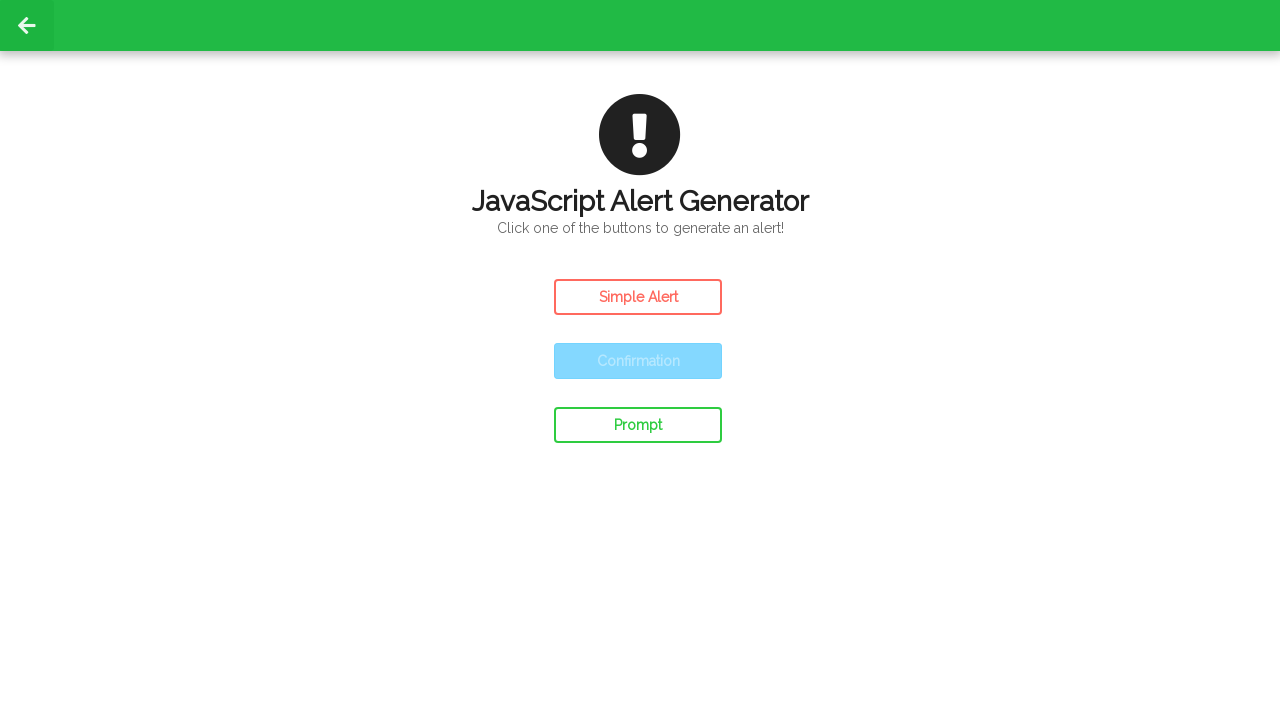

Waited for alert to be processed
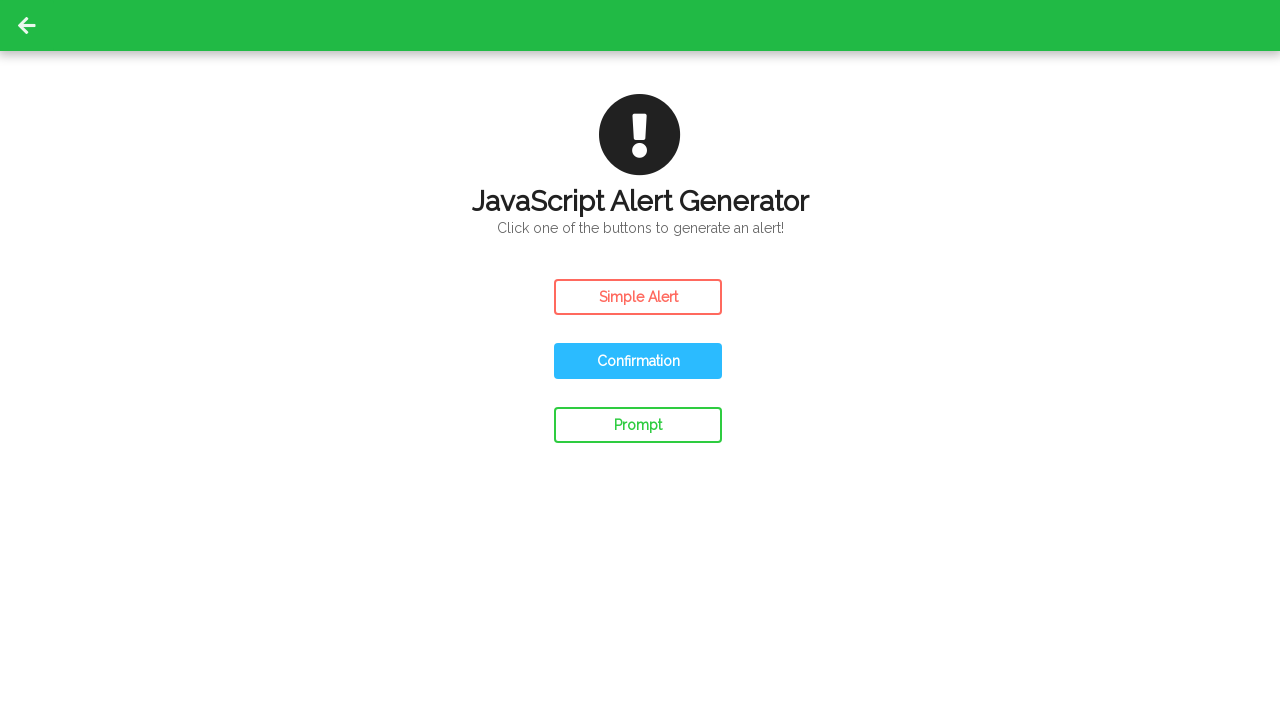

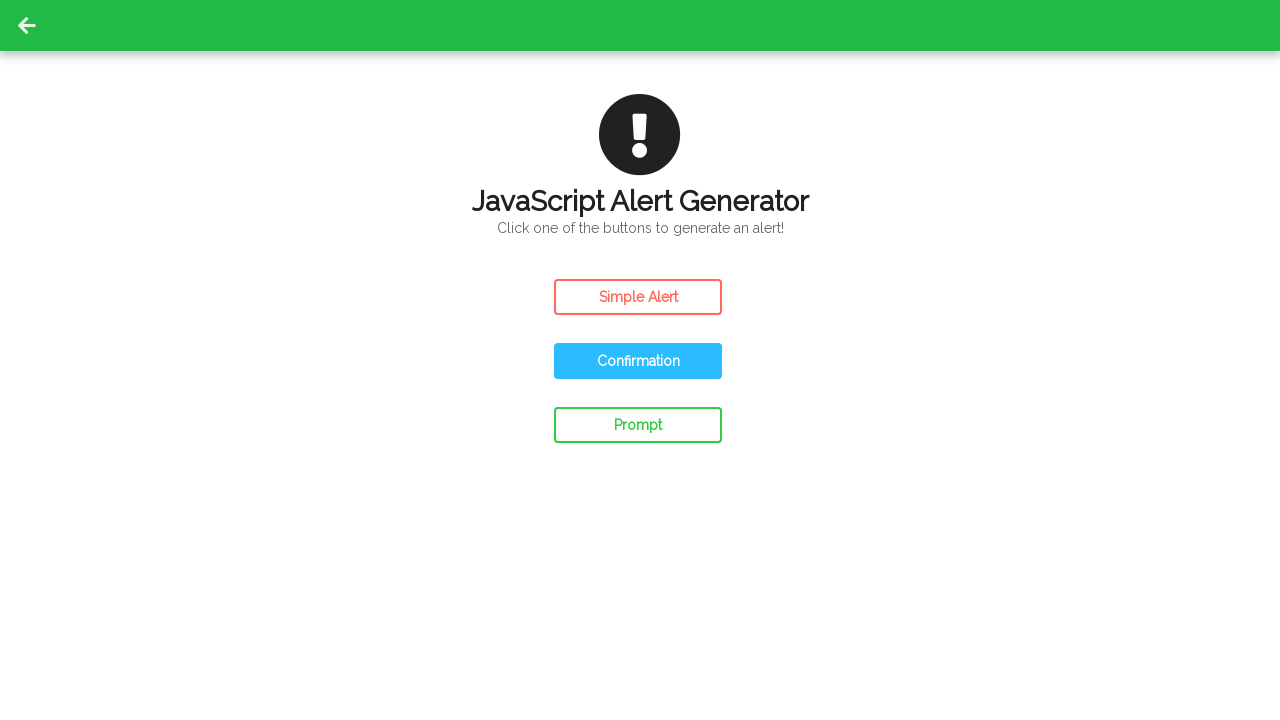